Tests dropdown menu functionality by clicking to open the dropdown and then selecting the autocomplete option

Starting URL: https://formy-project.herokuapp.com/dropdown

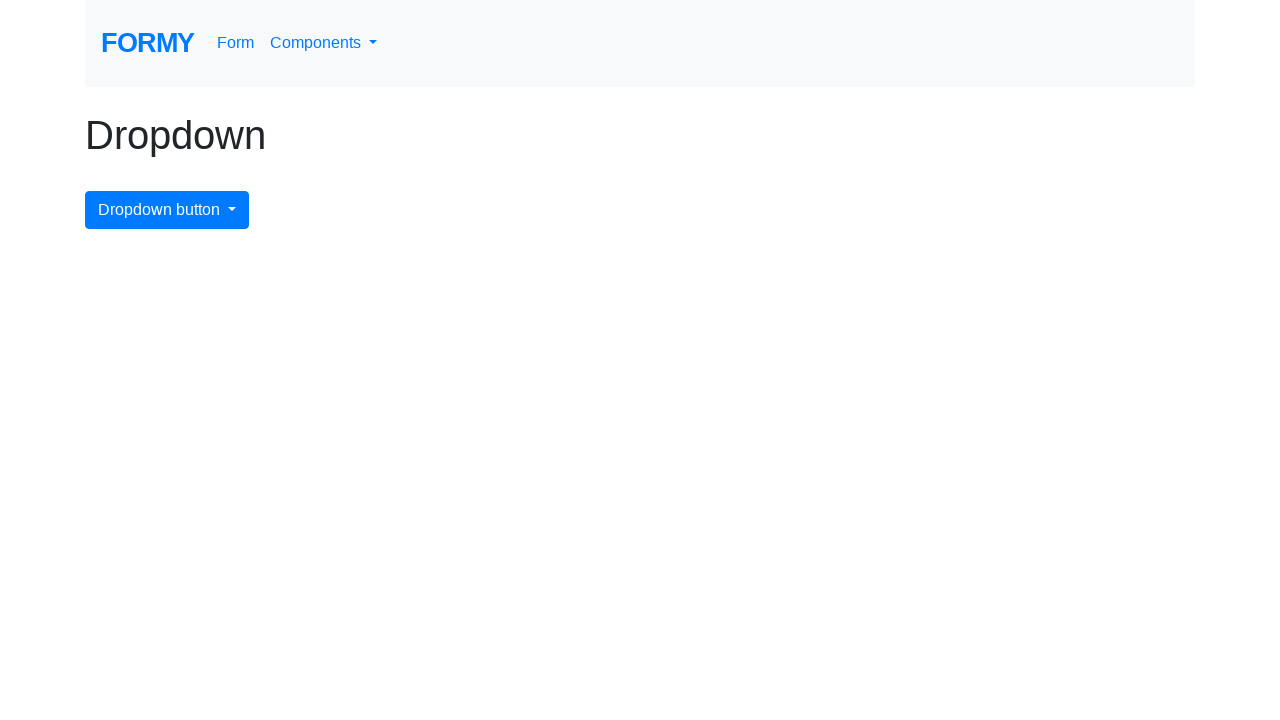

Navigated to dropdown test page
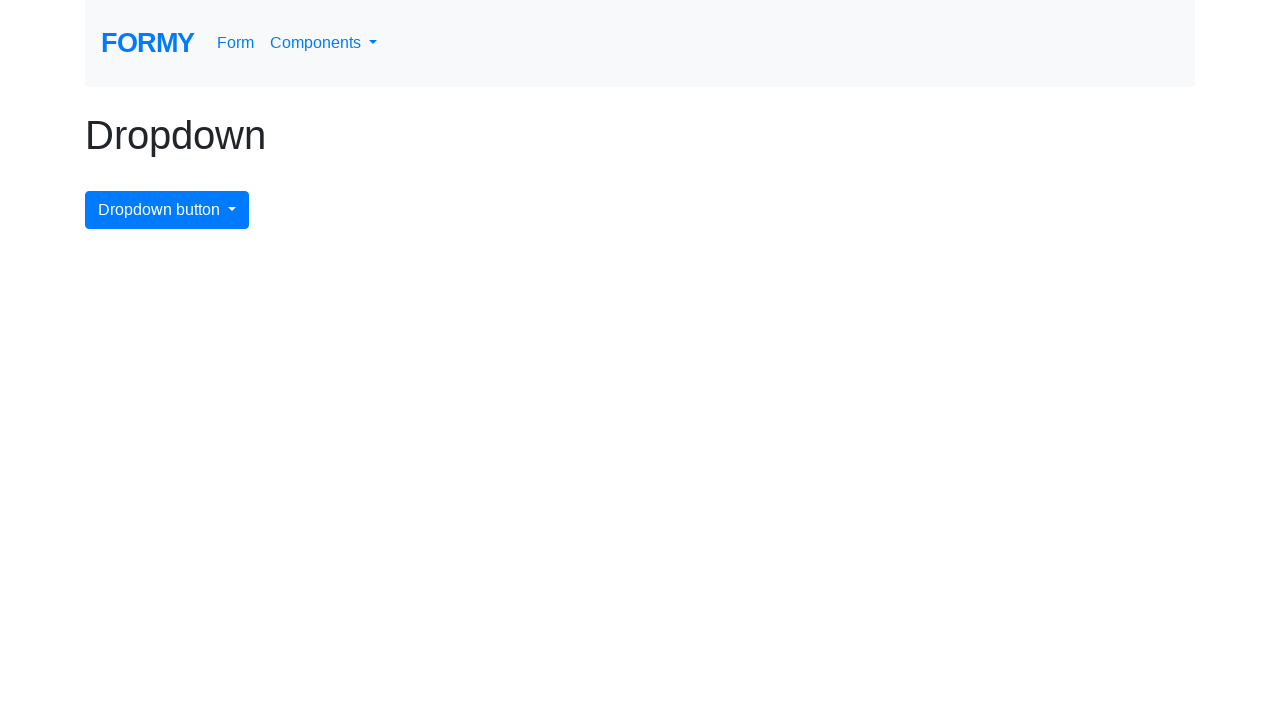

Clicked dropdown menu button to open the menu at (167, 210) on #dropdownMenuButton
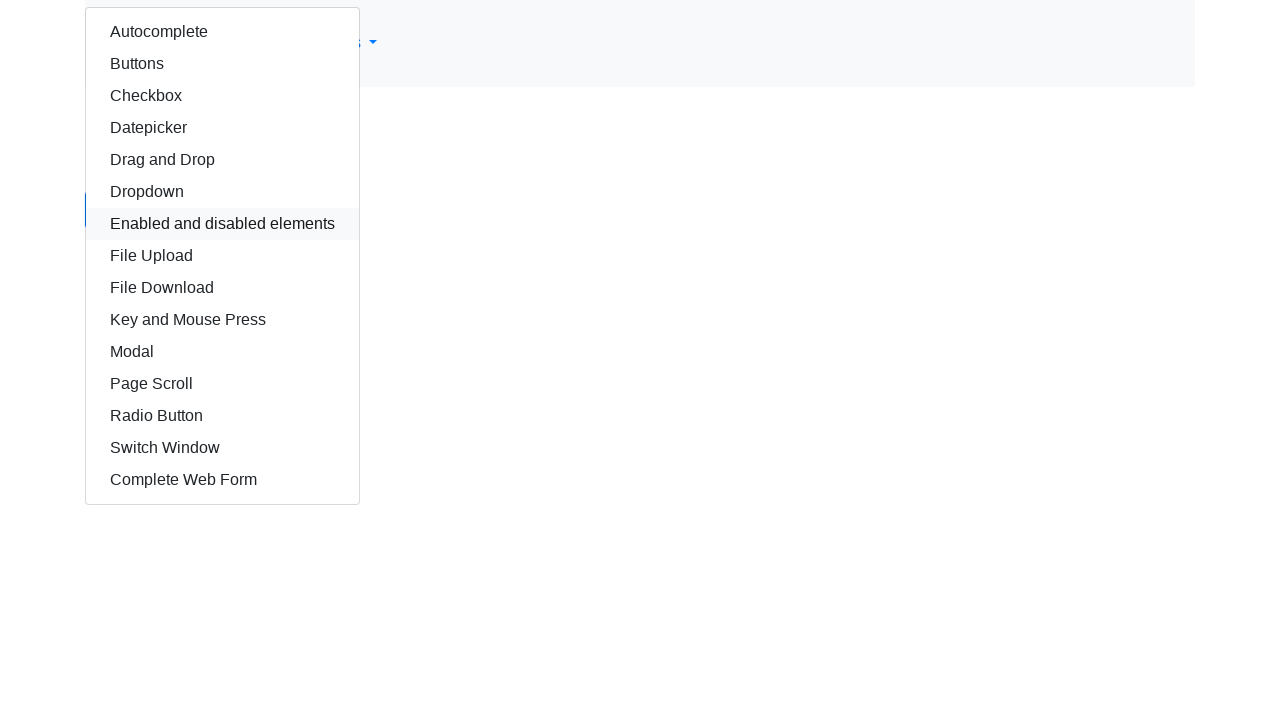

Selected autocomplete option from dropdown menu at (222, 32) on #autocomplete
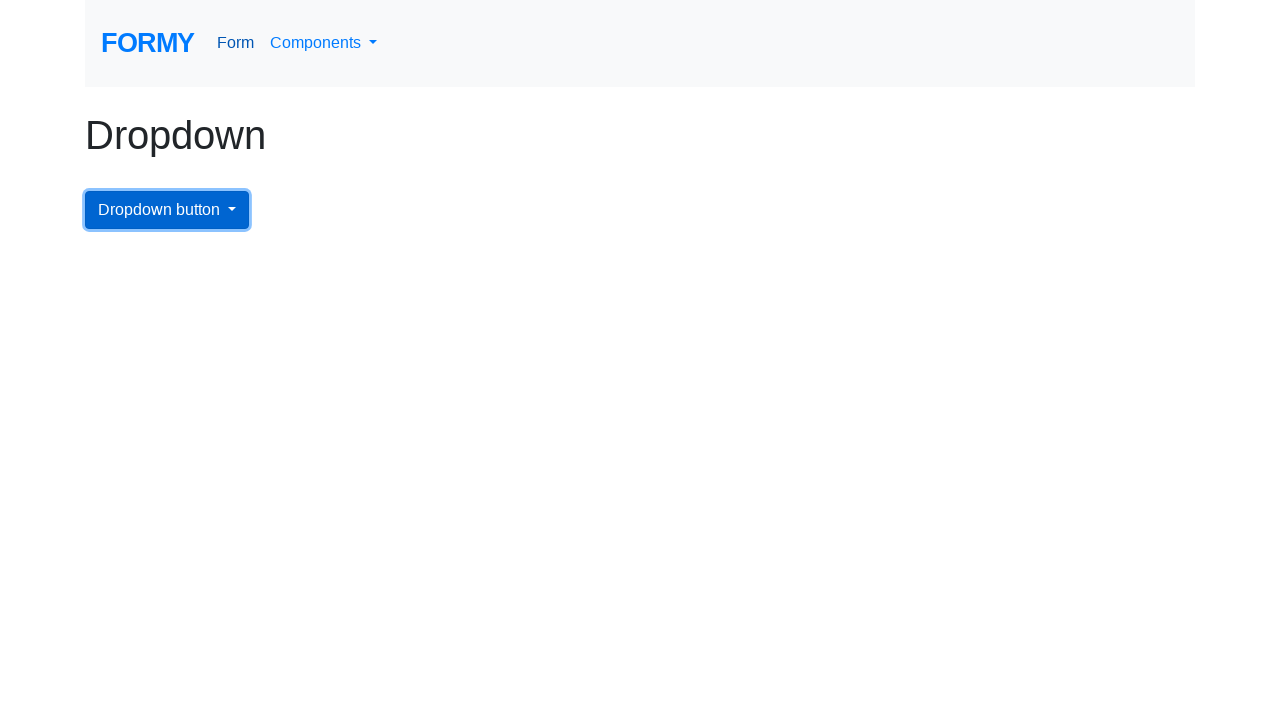

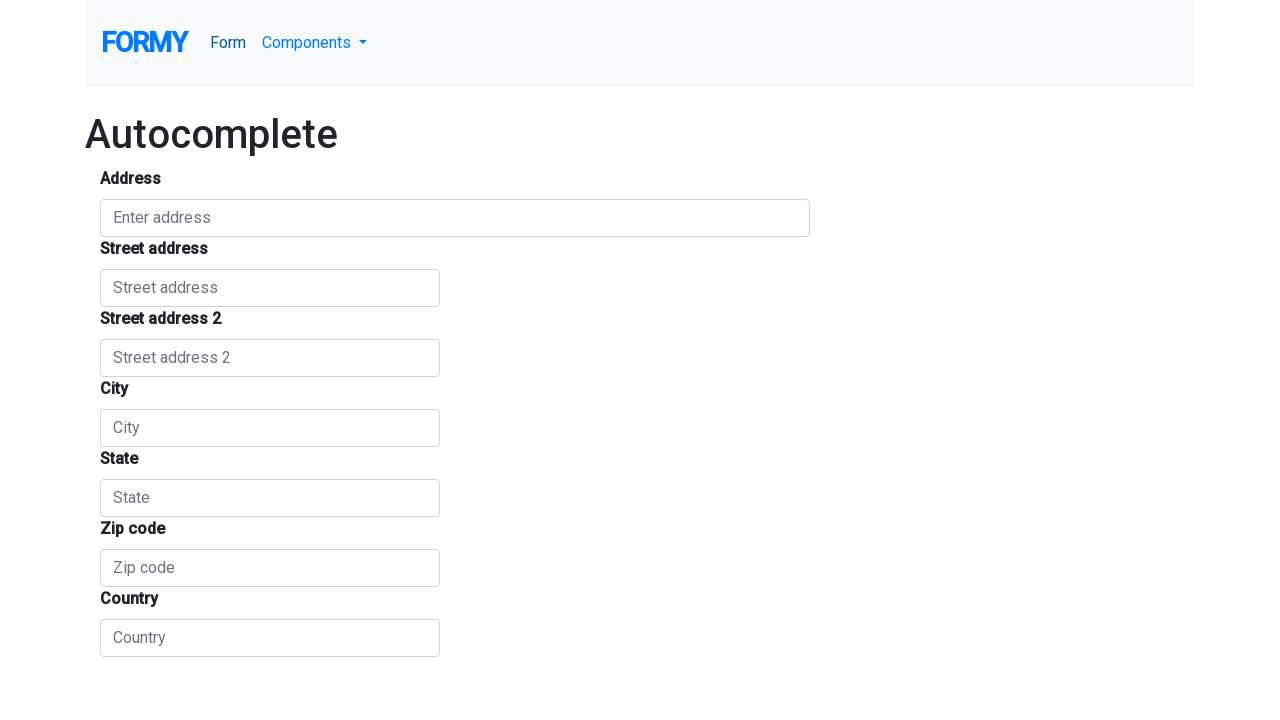